Navigates to a gaming information page and verifies that the terror zone information elements (#a2x and #x2a) are rendered and contain content.

Starting URL: https://d2emu.com/tz-china

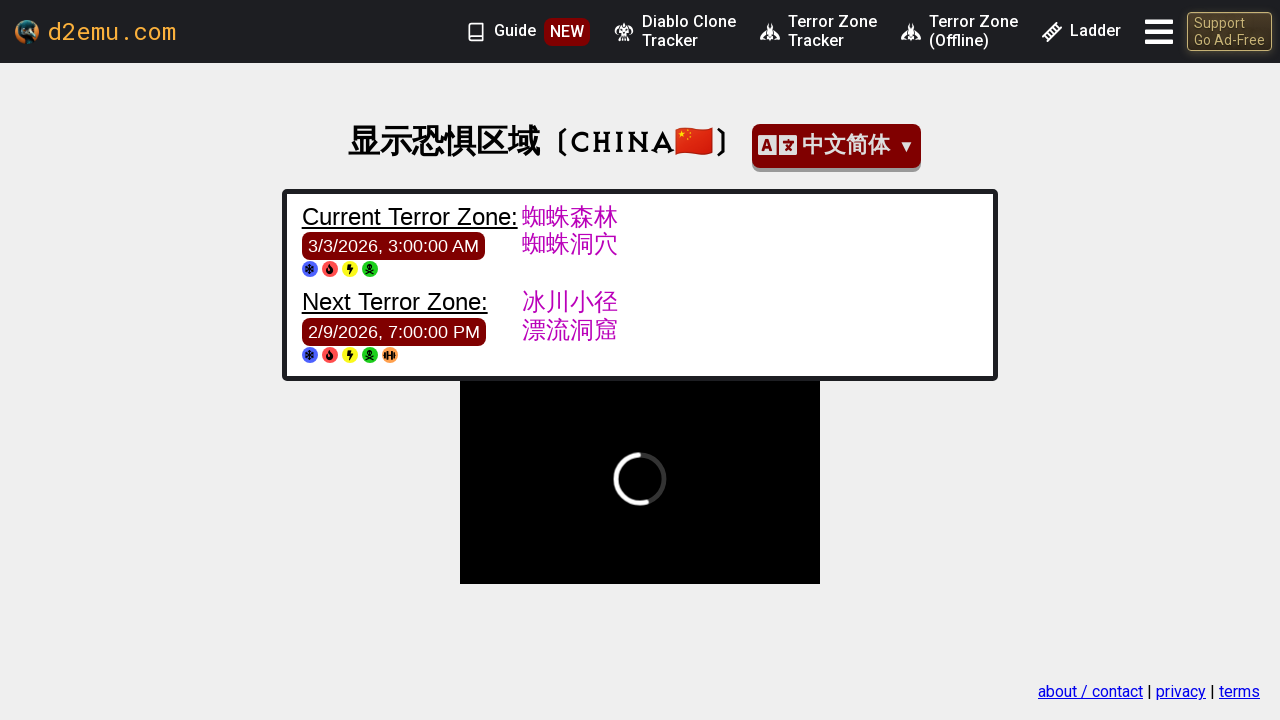

Navigated to gaming information page at https://d2emu.com/tz-china
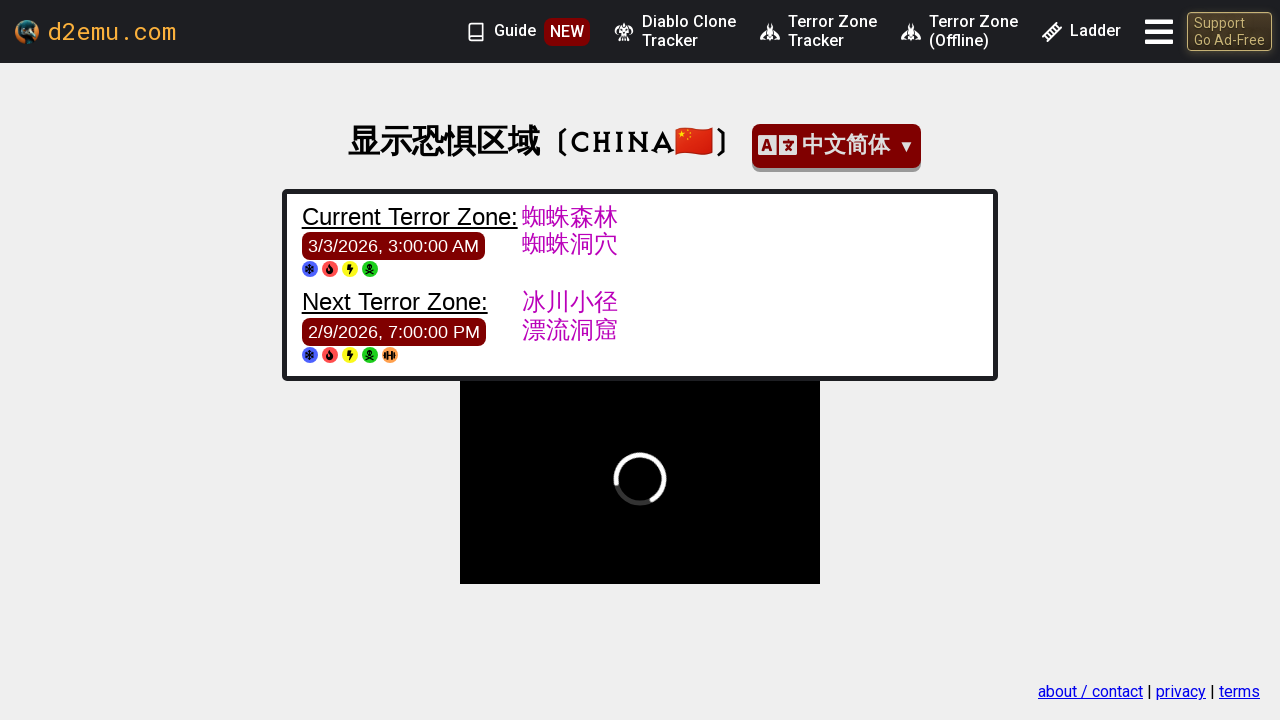

Page fully loaded (network idle)
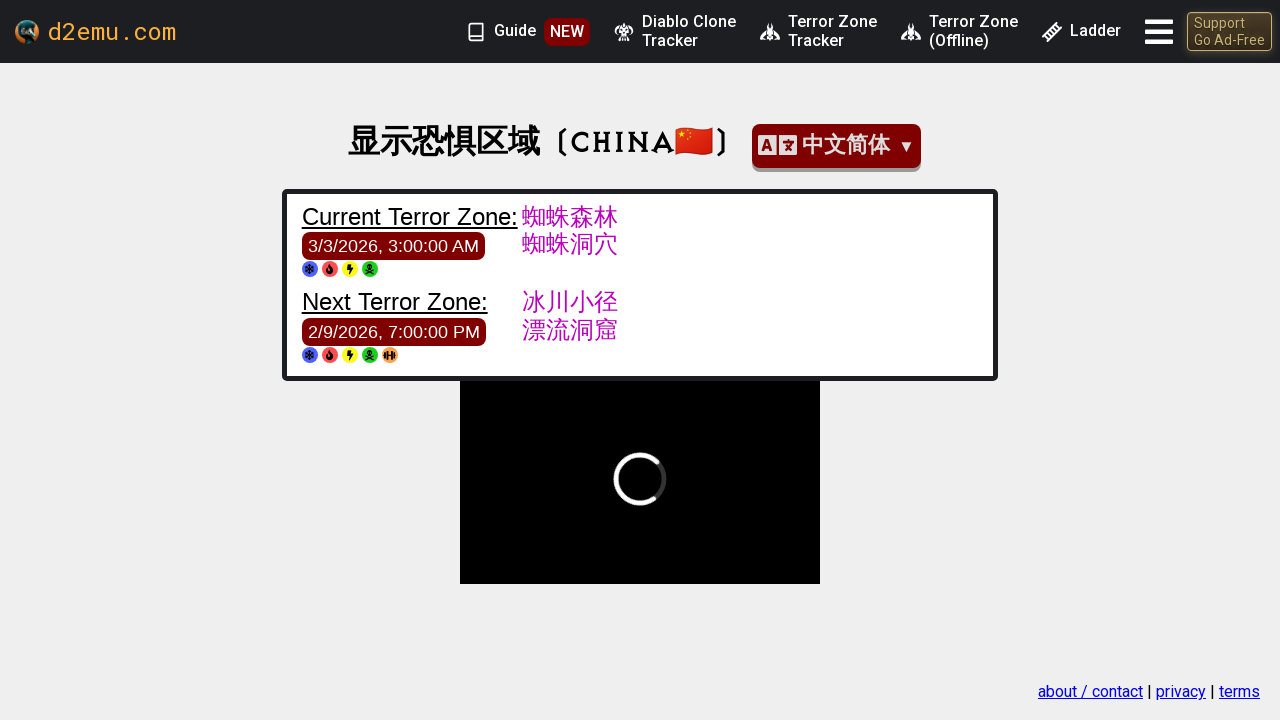

Current terror zone info element (#a2x) appeared on page
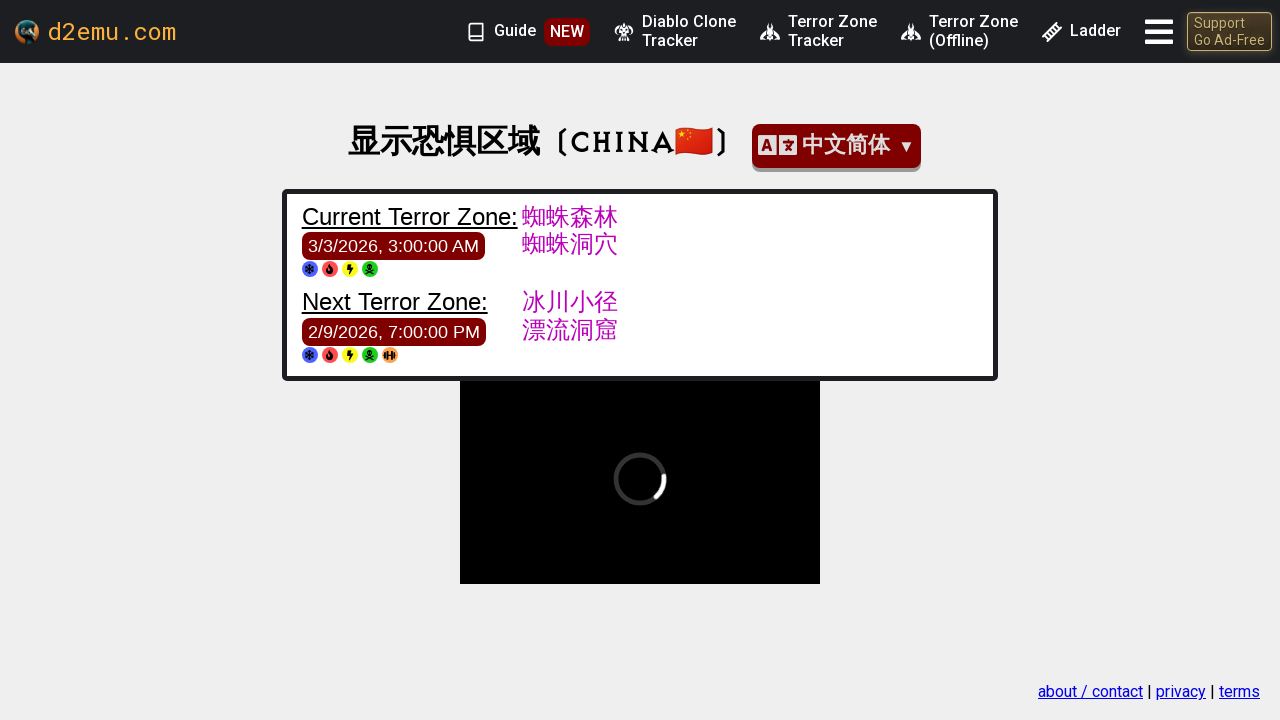

Next terror zone info element (#x2a) appeared on page
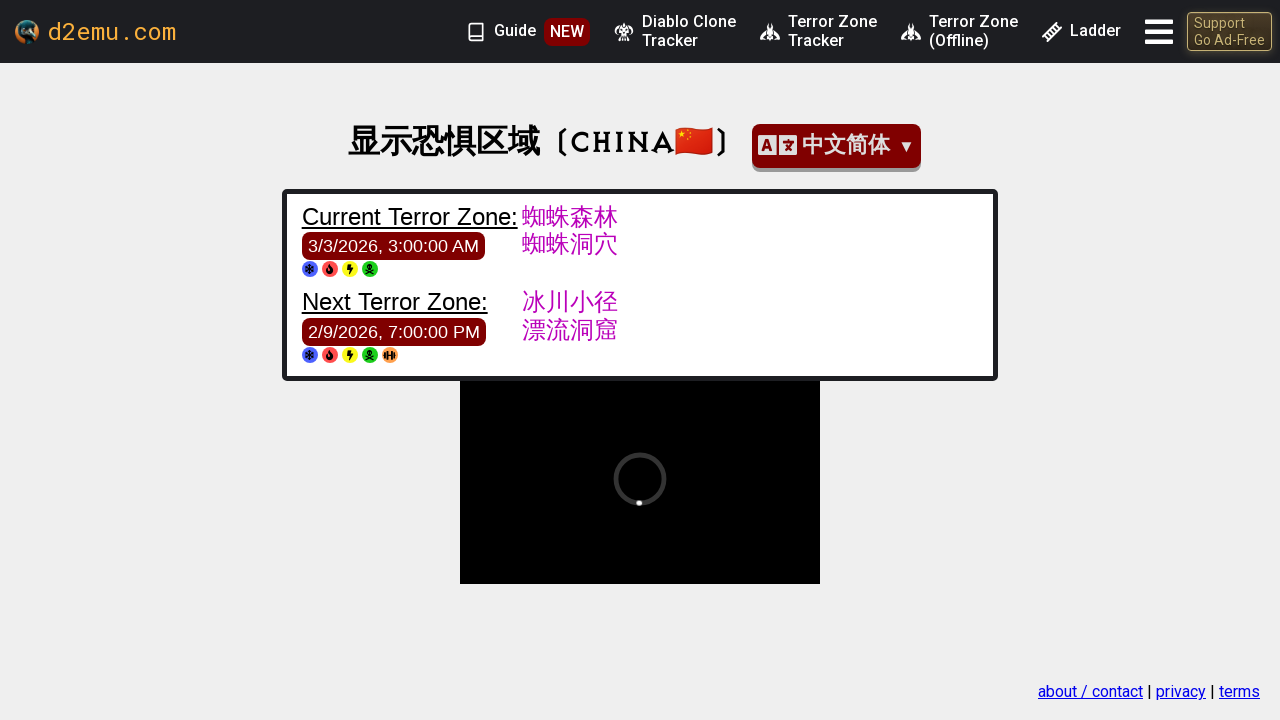

Located current terror zone info element (#a2x)
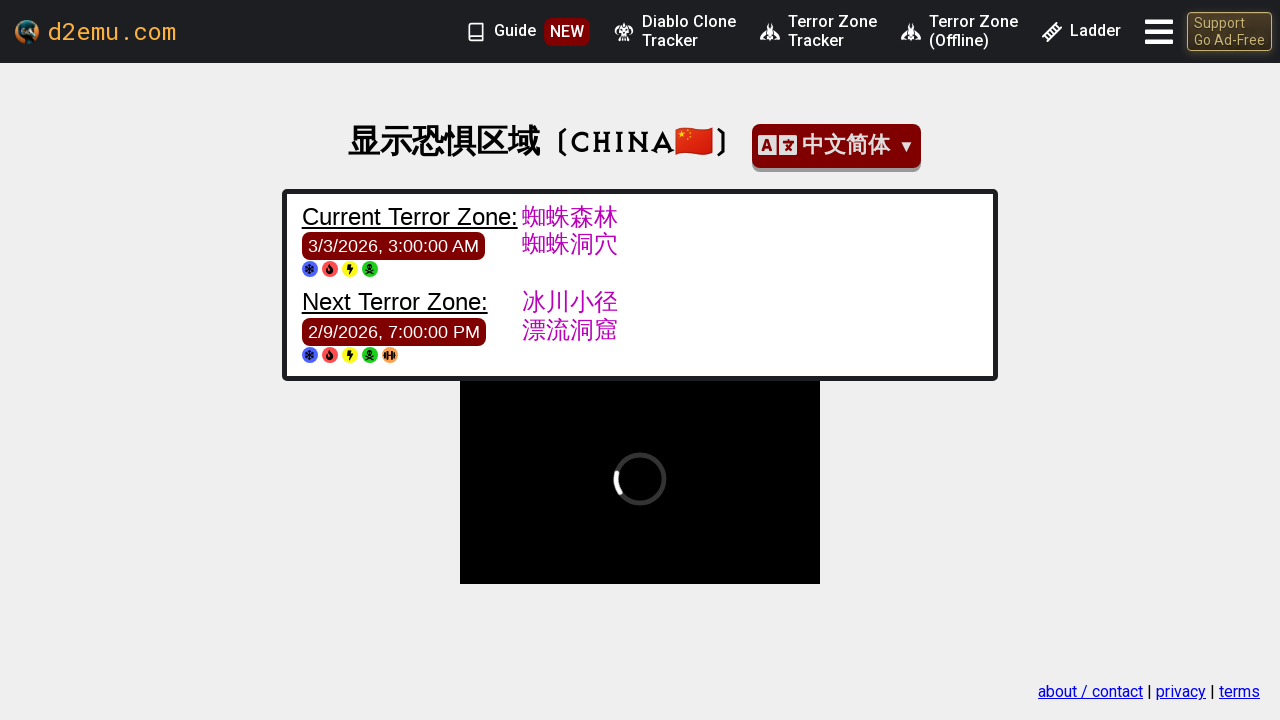

Verified current terror zone info element (#a2x) is visible
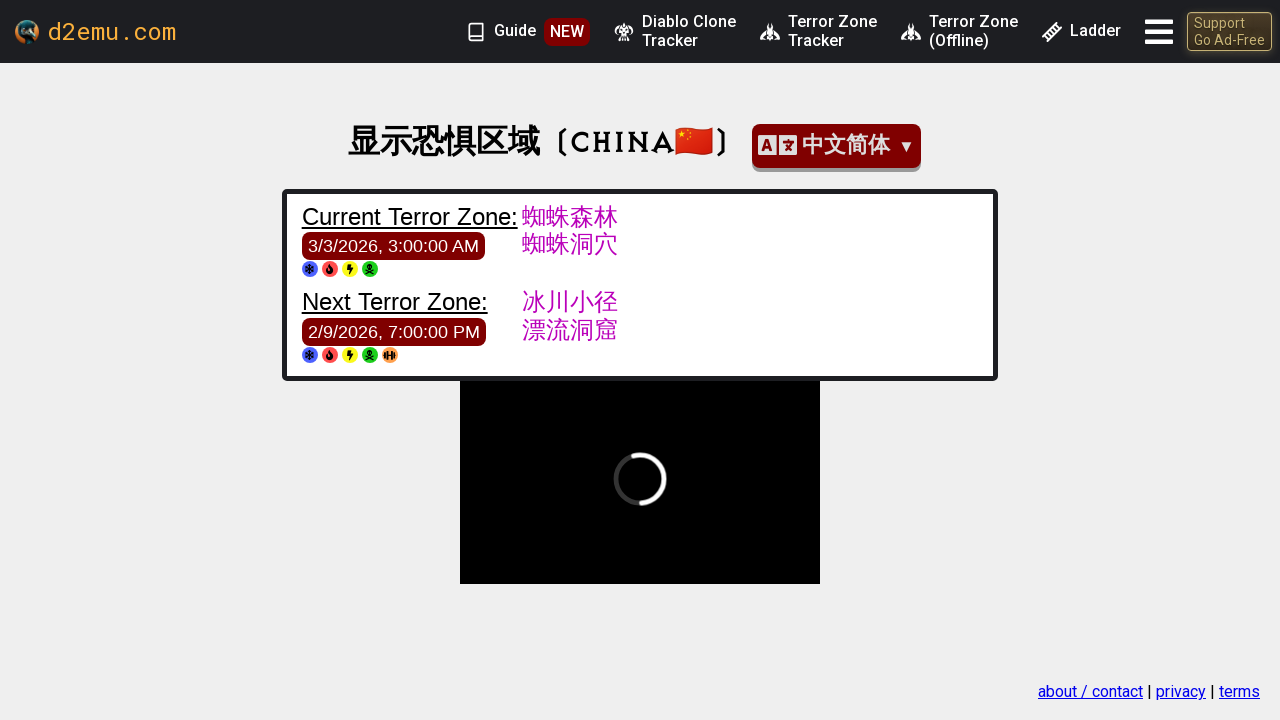

Located next terror zone info element (#x2a)
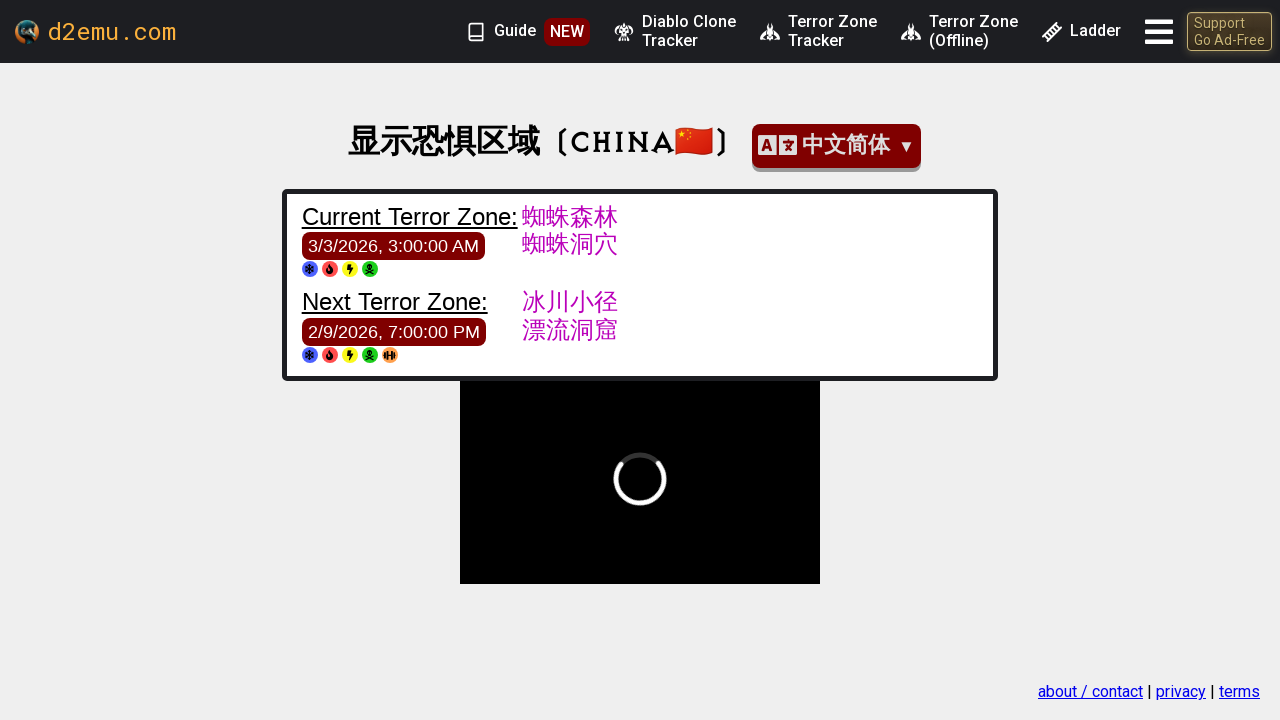

Verified next terror zone info element (#x2a) is visible
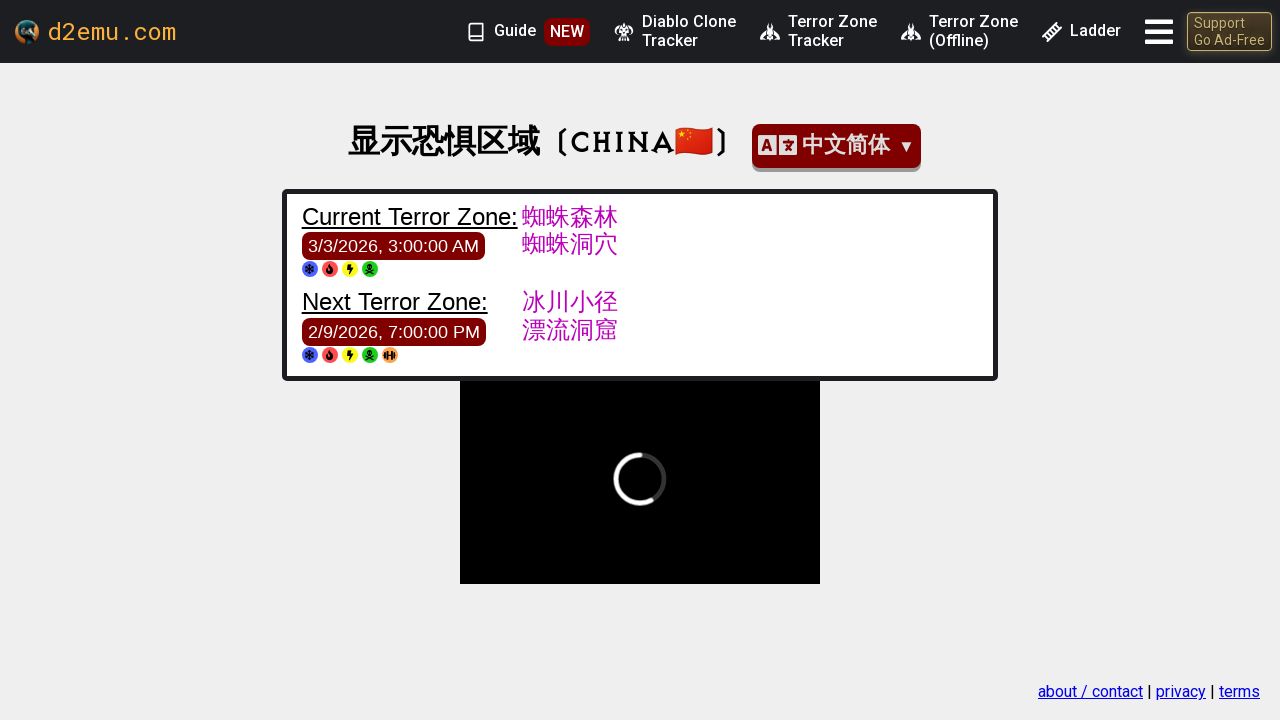

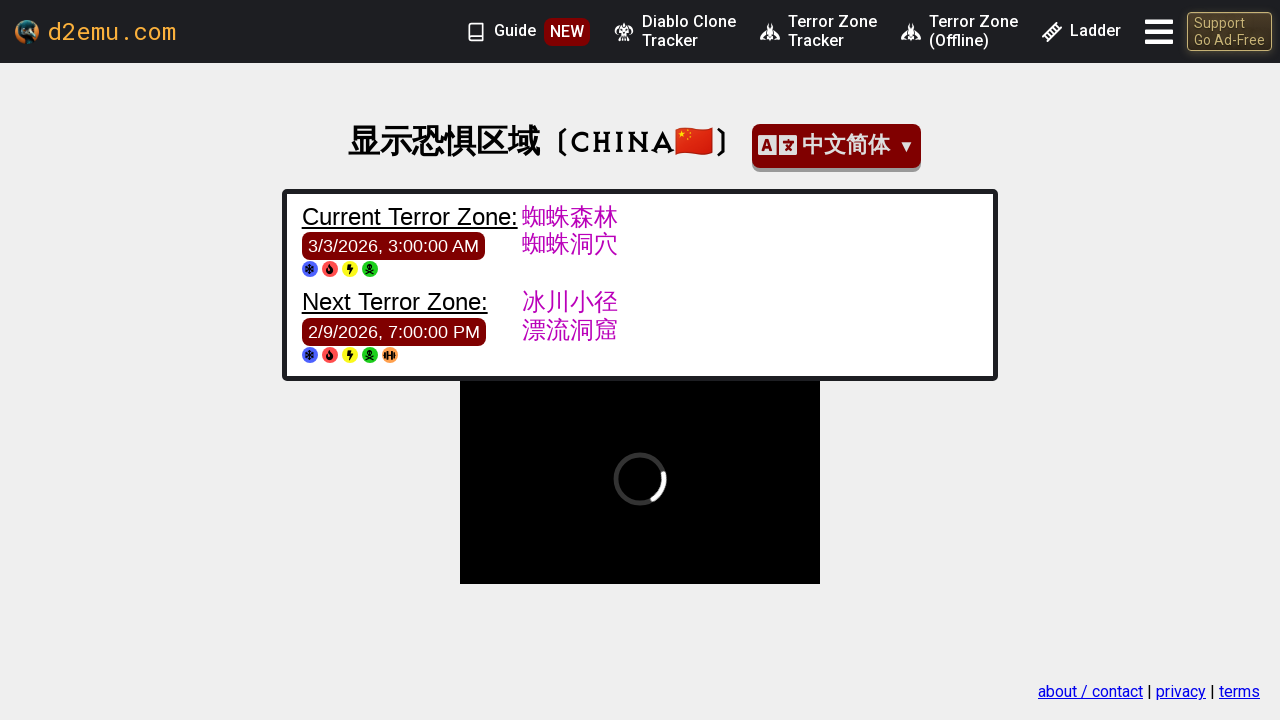